Tests window handle functionality by clicking a link that opens a new tab, switching to the new tab to verify its title, then switching back to the original tab and verifying its title.

Starting URL: https://the-internet.herokuapp.com/windows

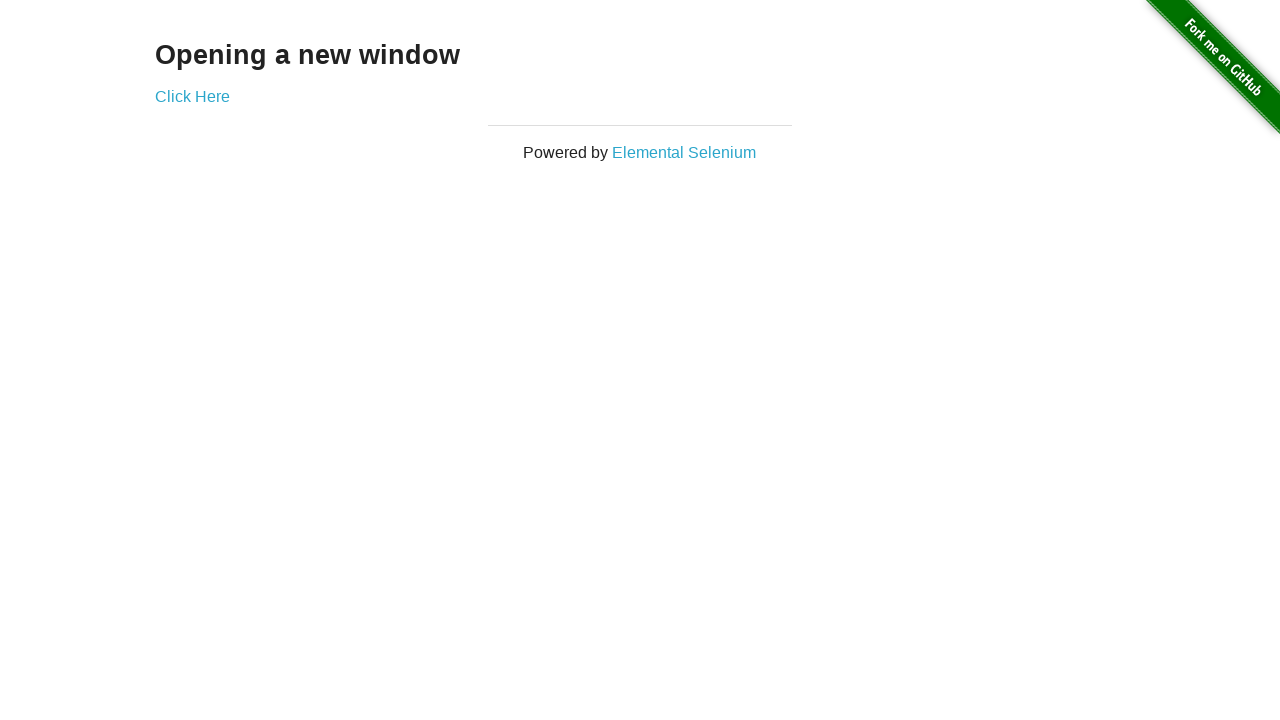

Retrieved heading text from first page
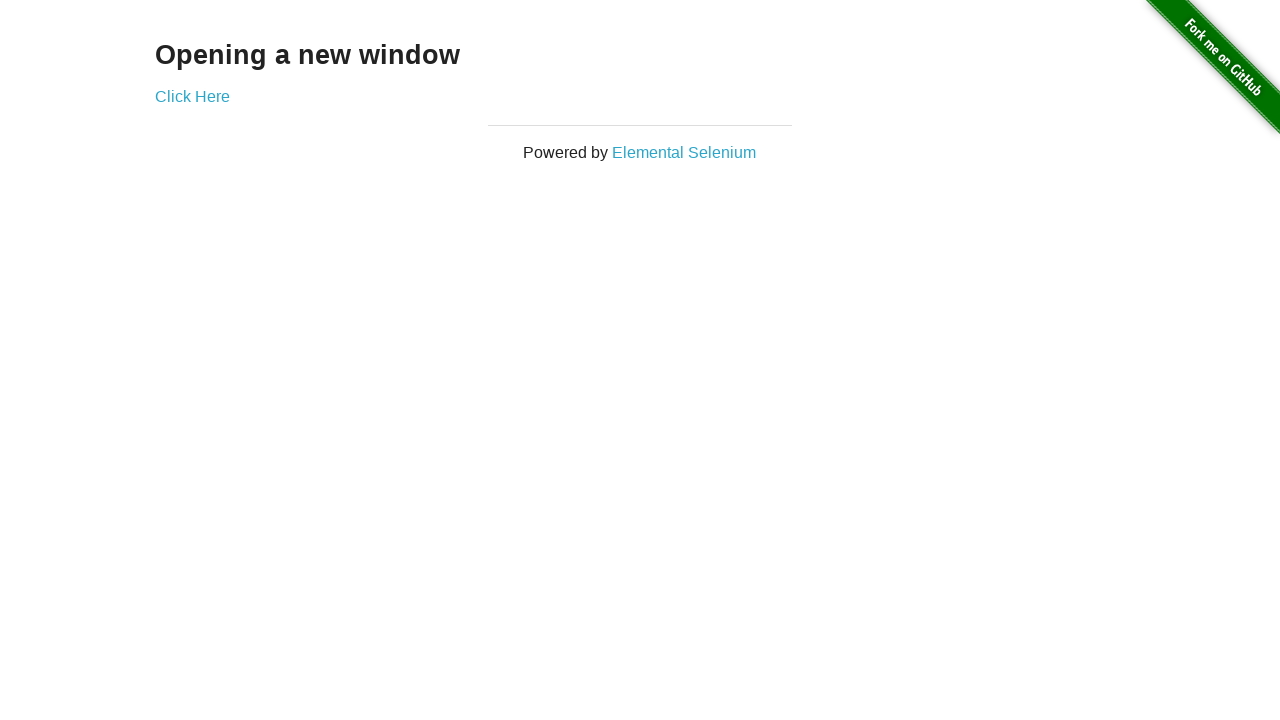

Verified heading text is 'Opening a new window'
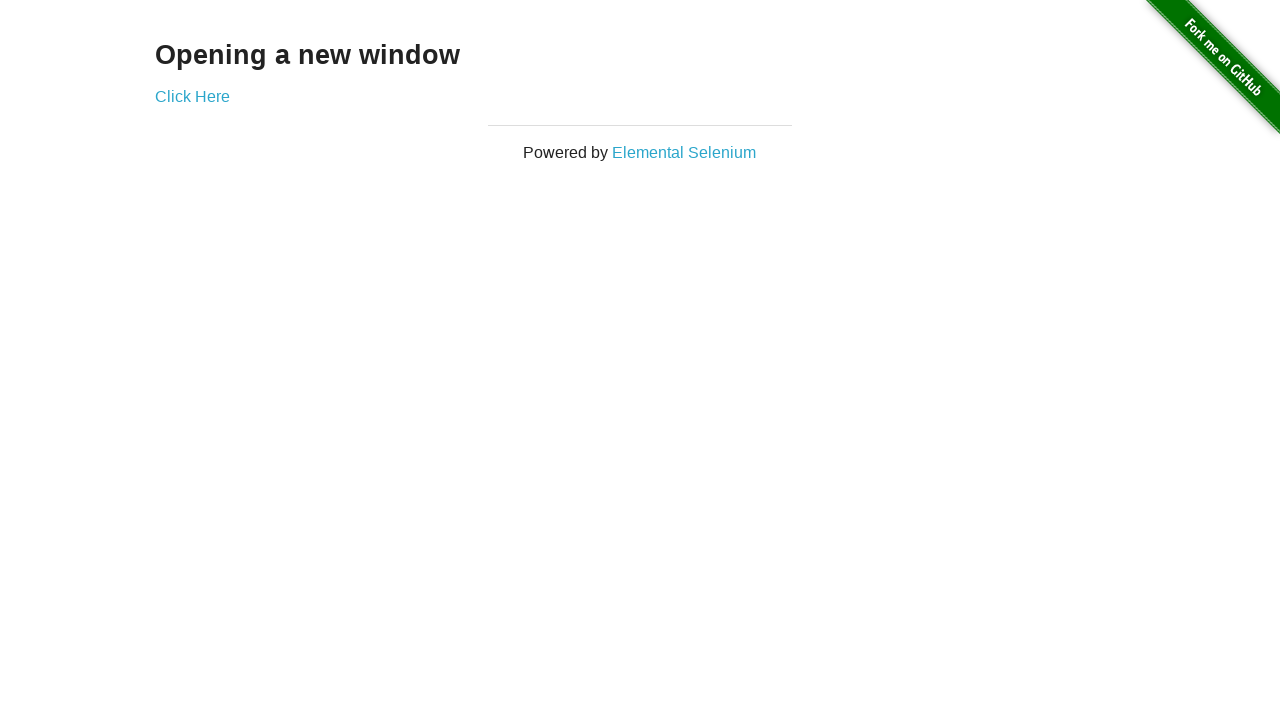

Verified first page title is 'The Internet'
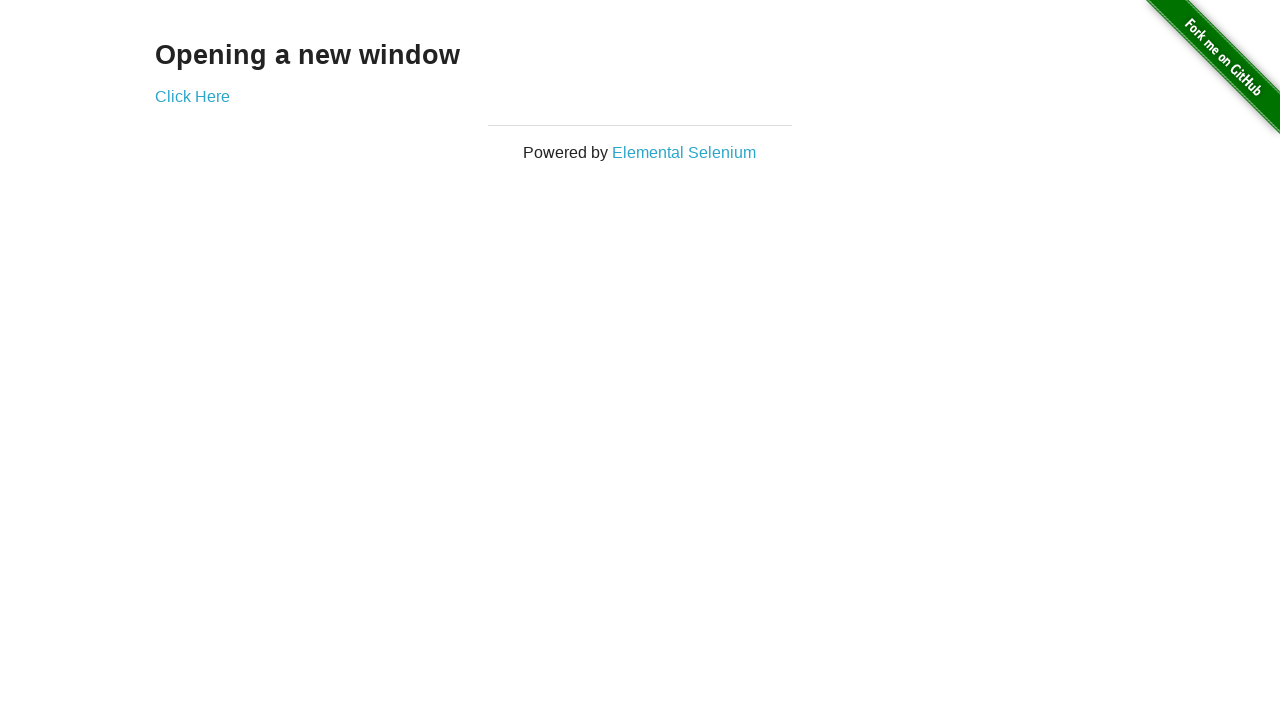

Clicked 'Click Here' link to open new tab at (192, 96) on (//a)[2]
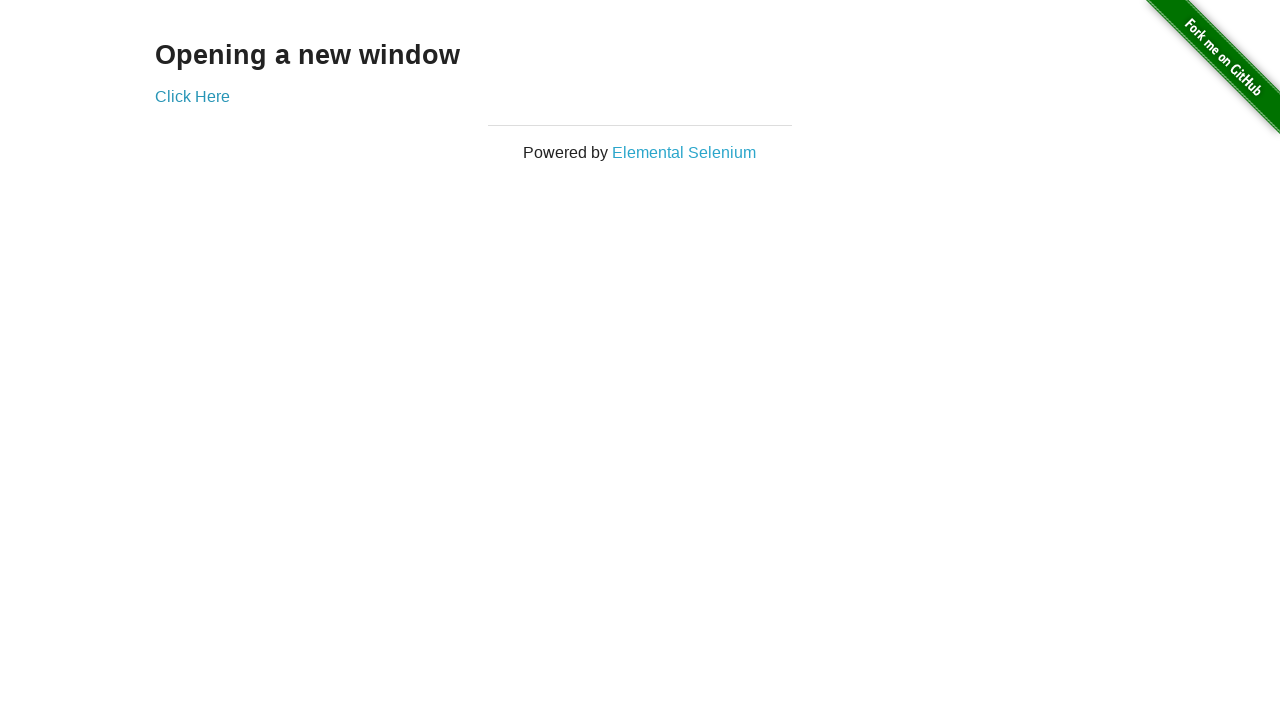

New page loaded successfully
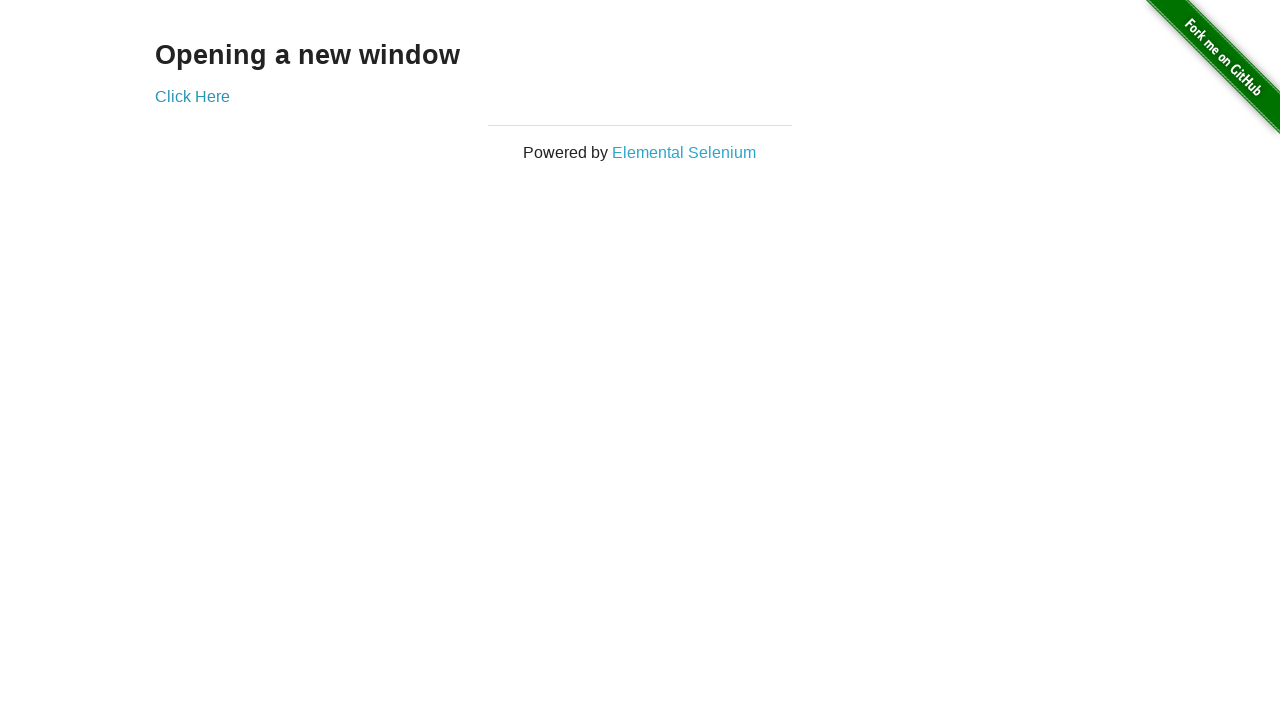

Verified new page title is 'New Window'
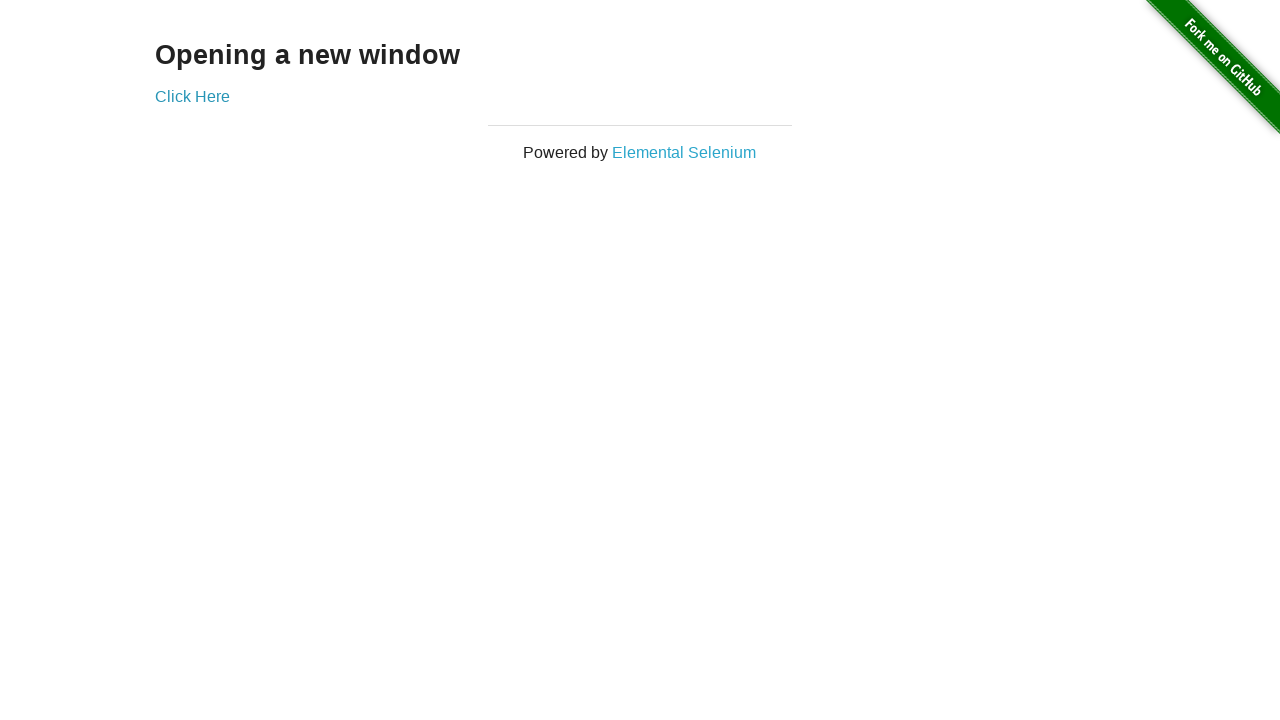

Switched back to first page
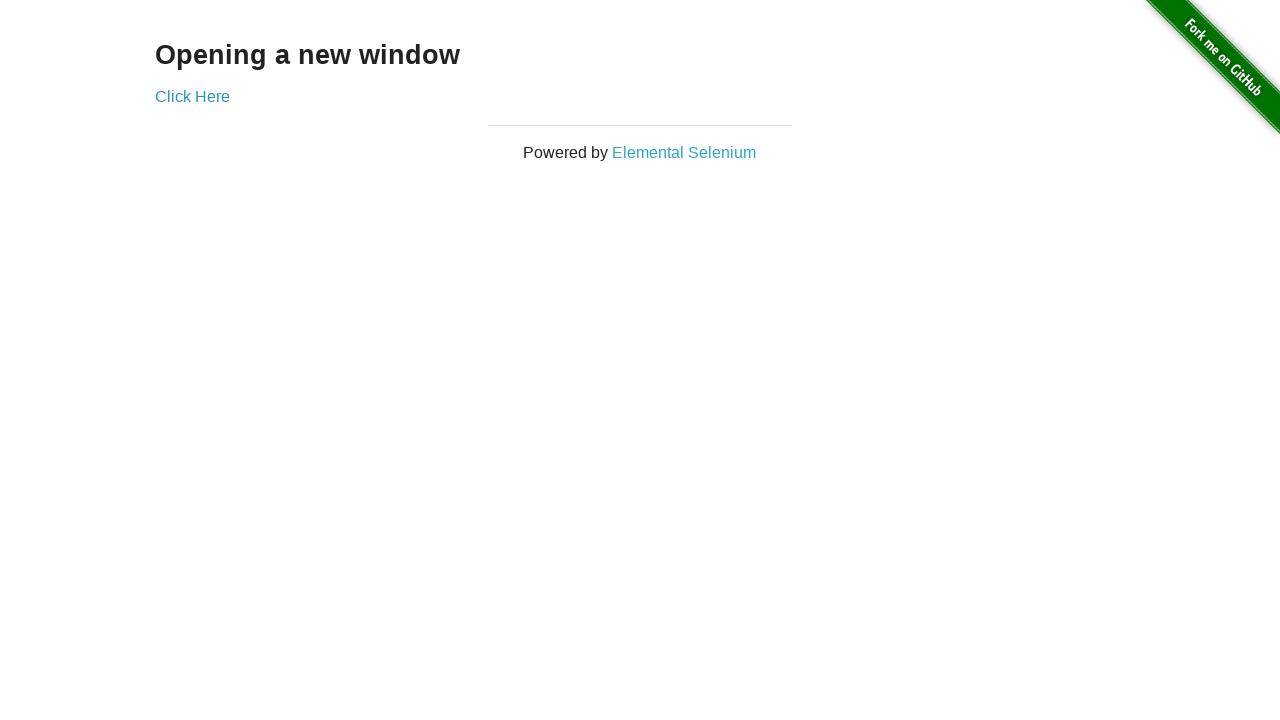

Verified first page title is still 'The Internet'
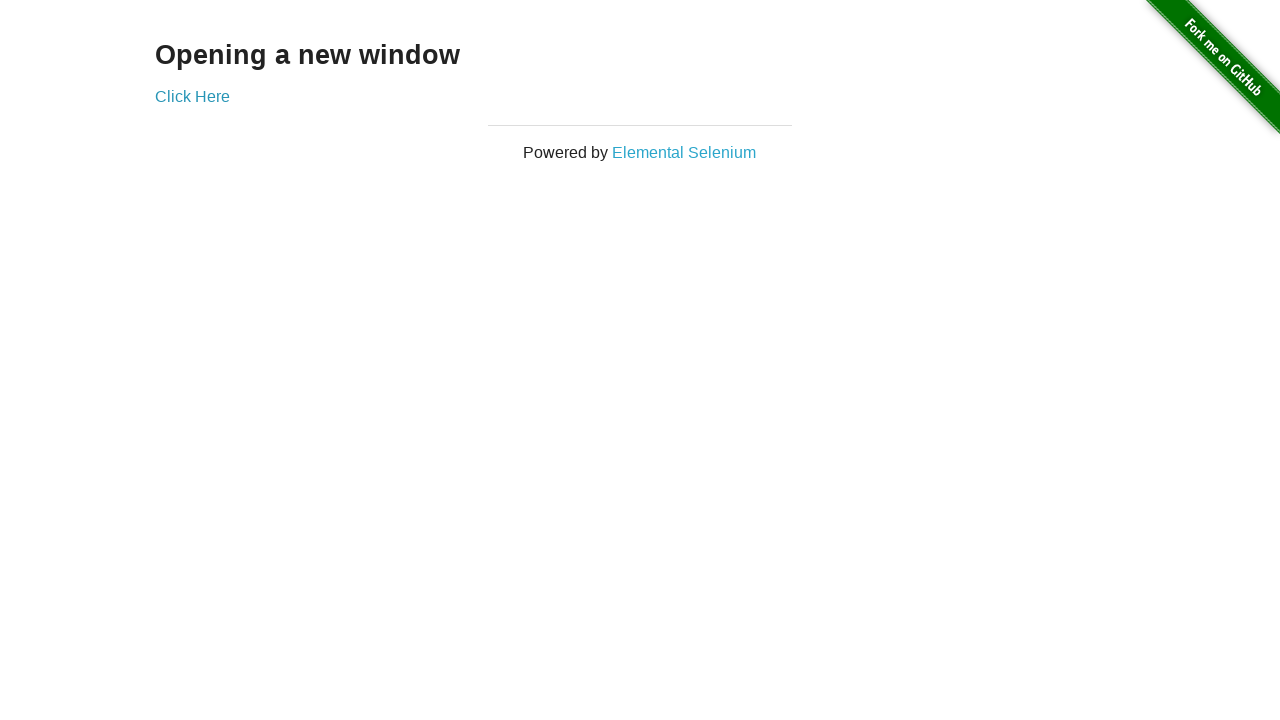

Switched to second page
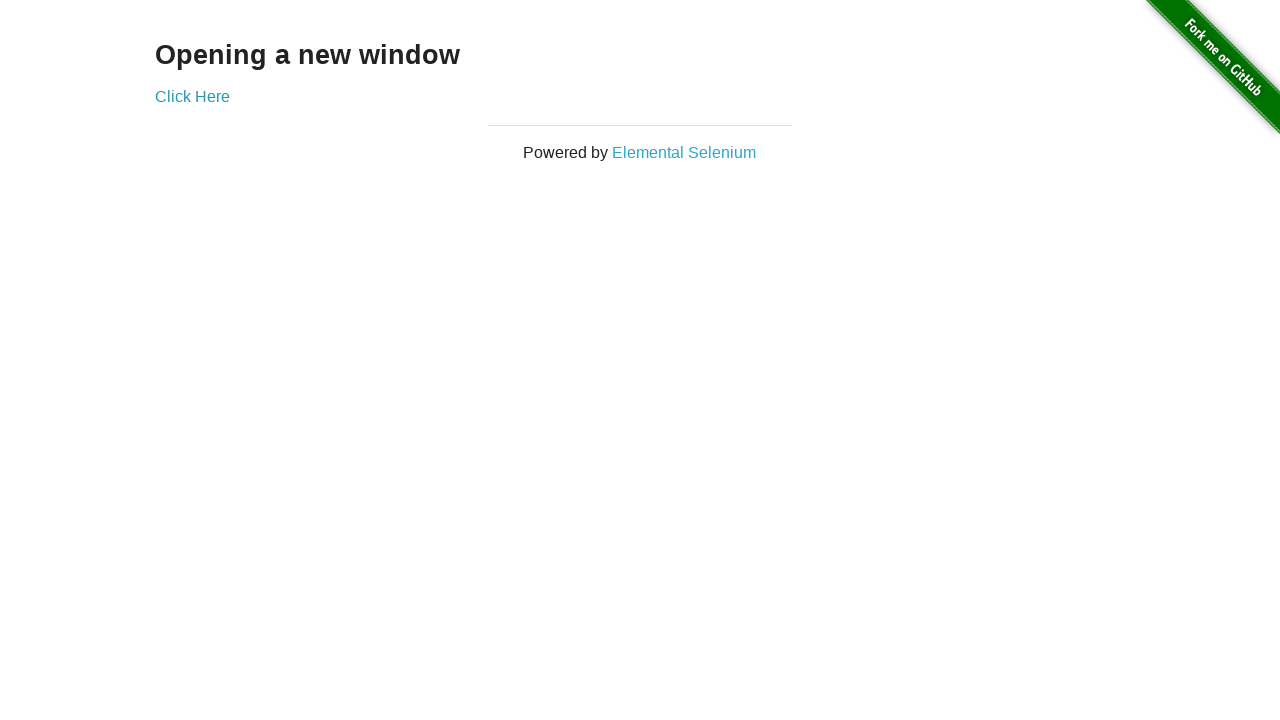

Switched back to first page again
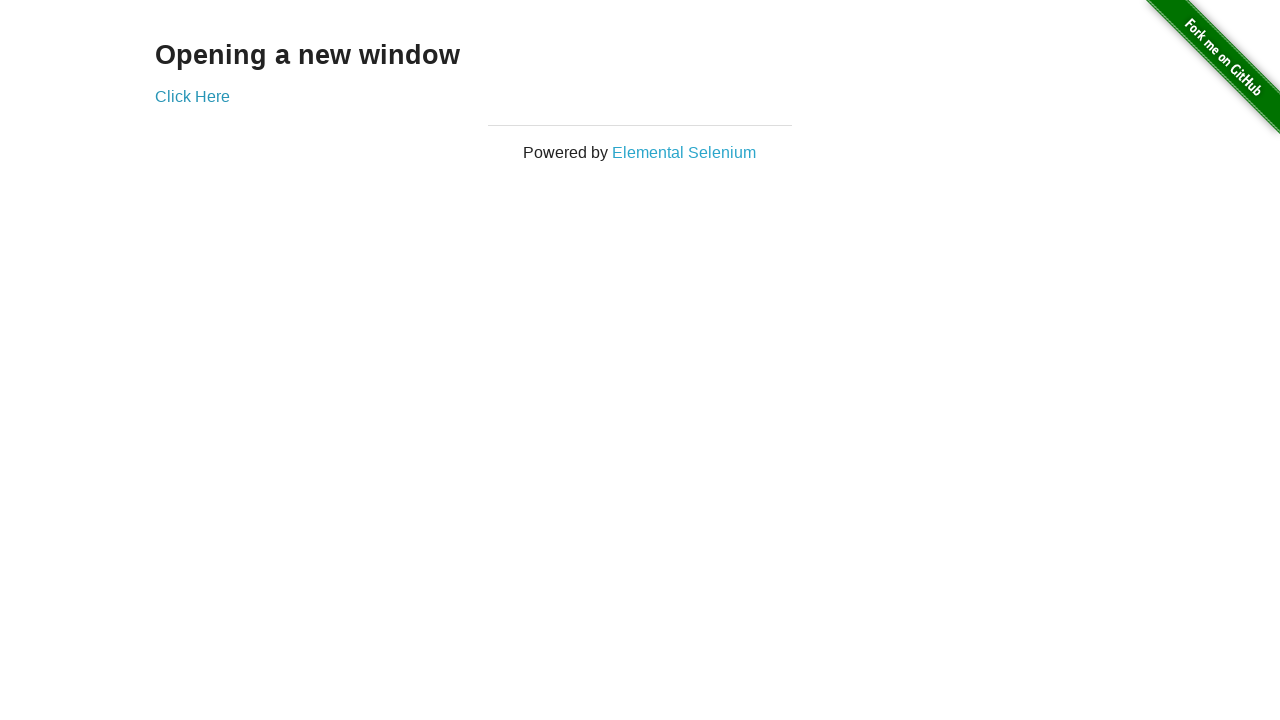

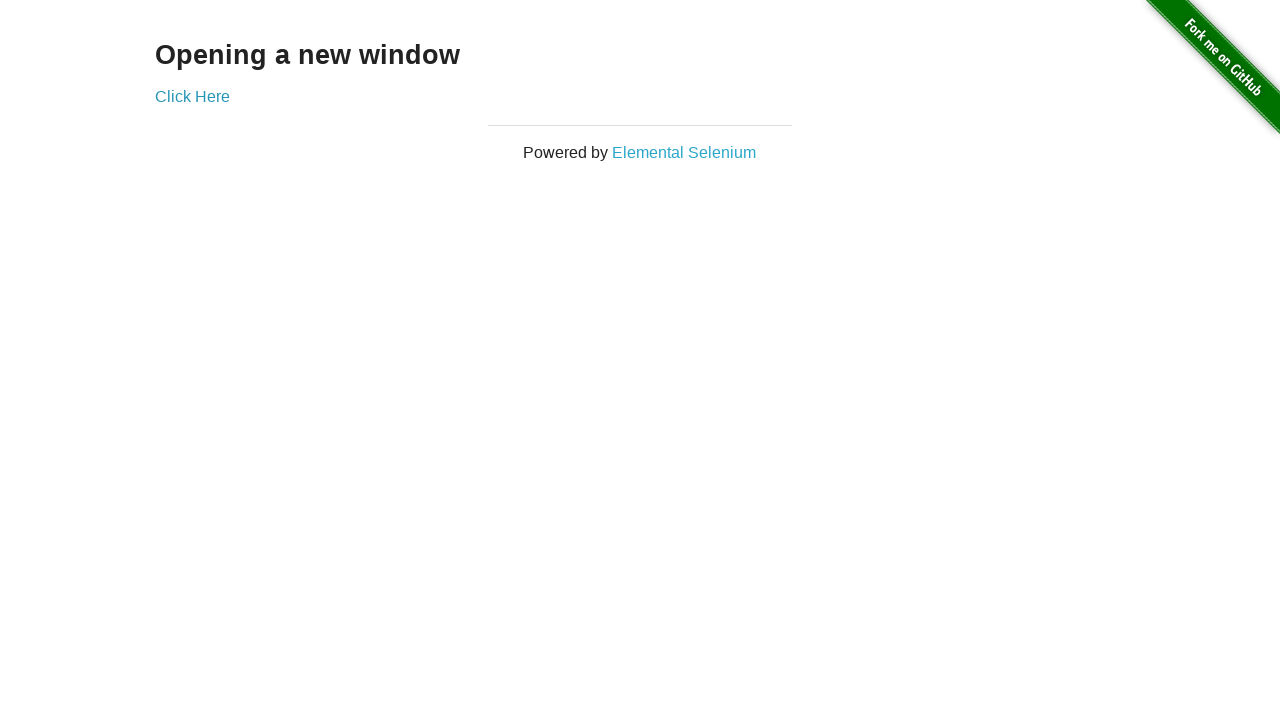